Tests selecting a dropdown option by its index and verifies the selection

Starting URL: http://the-internet.herokuapp.com/dropdown

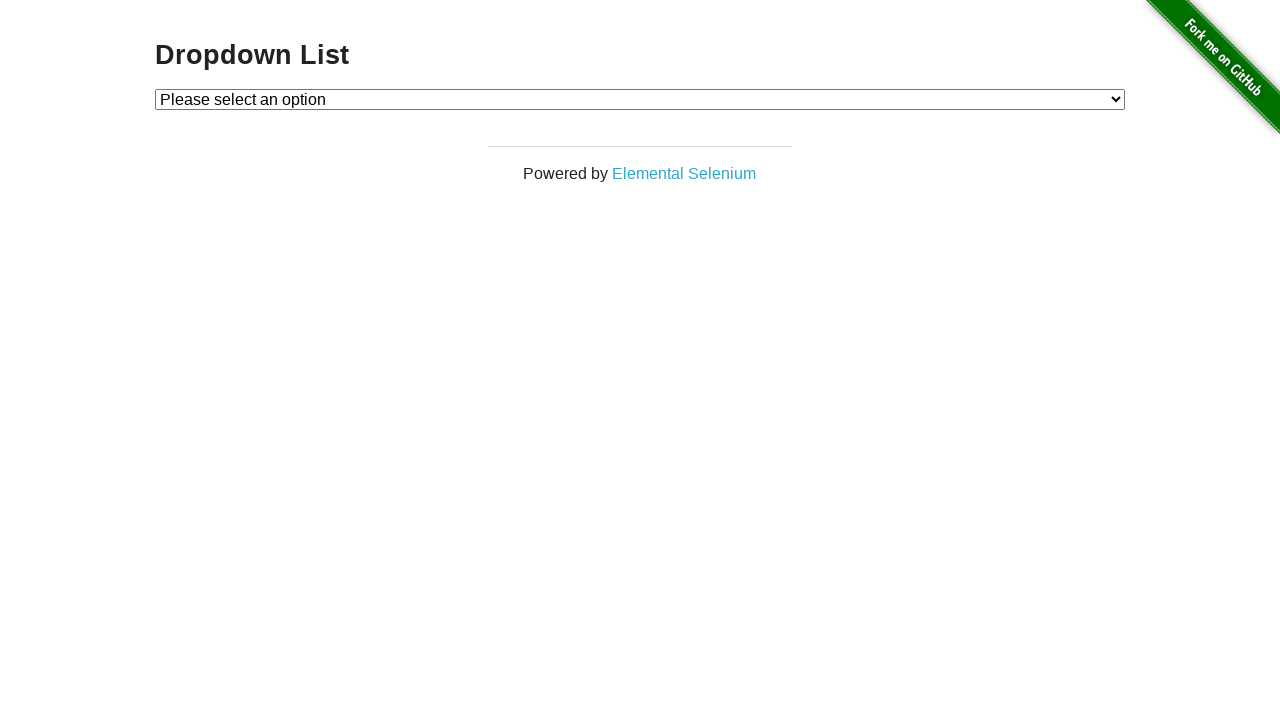

Selected dropdown option at index 2 on #dropdown
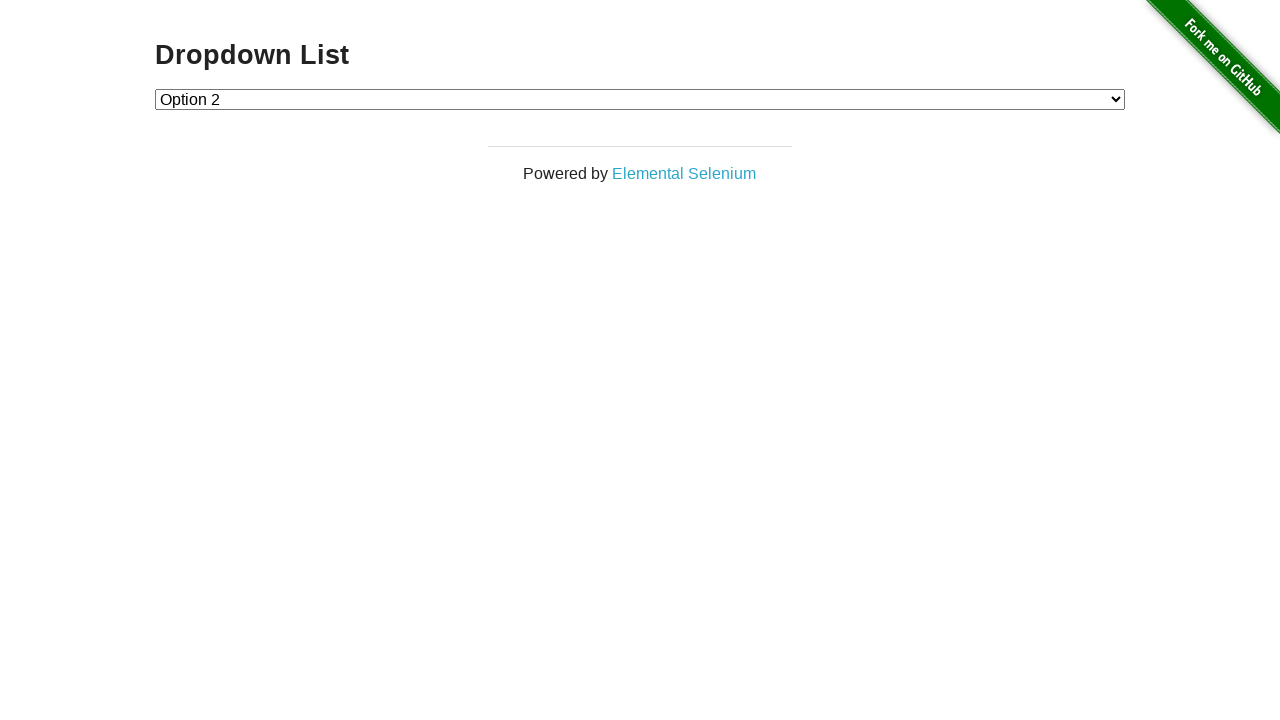

Located dropdown element
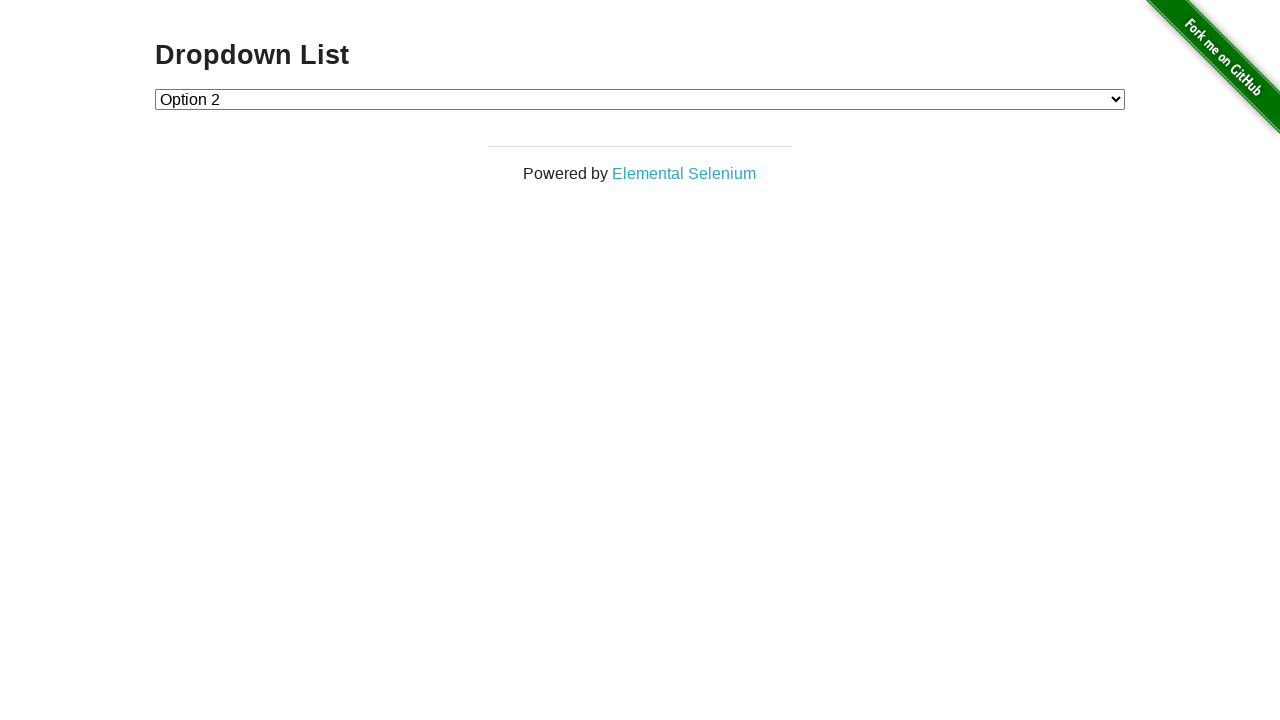

Located the checked option element
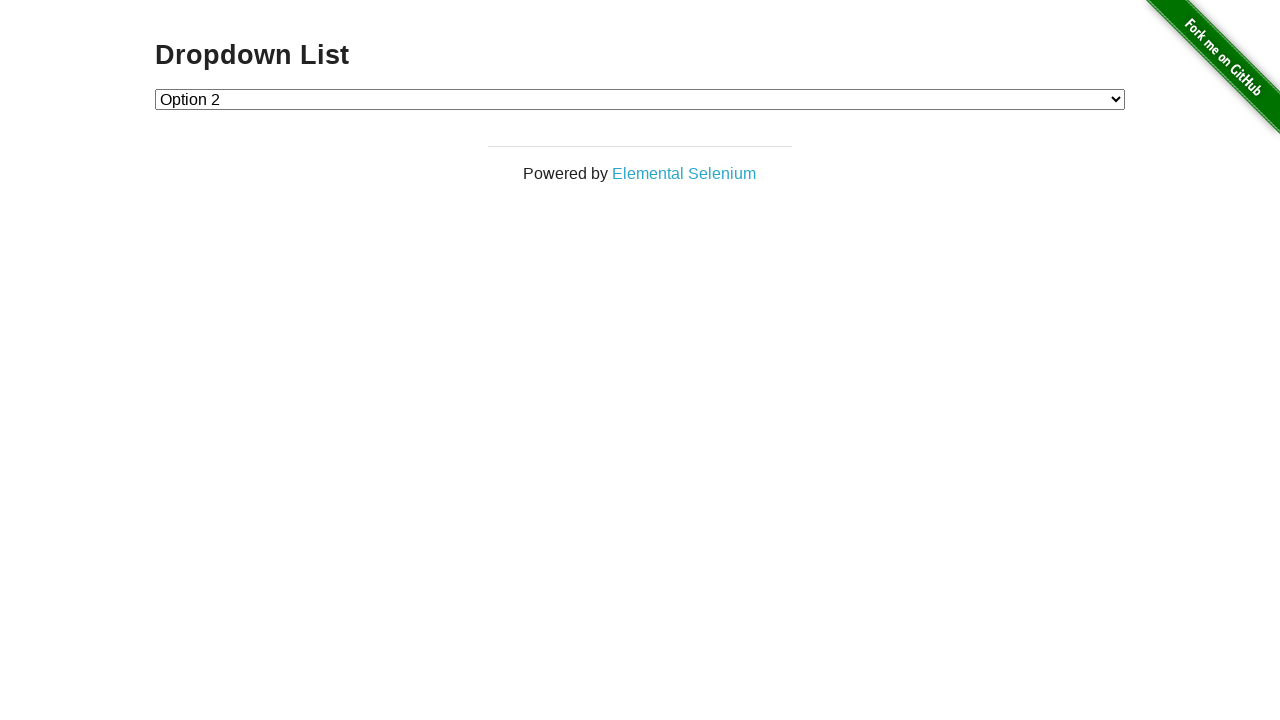

Verified that 'Option 2' is selected
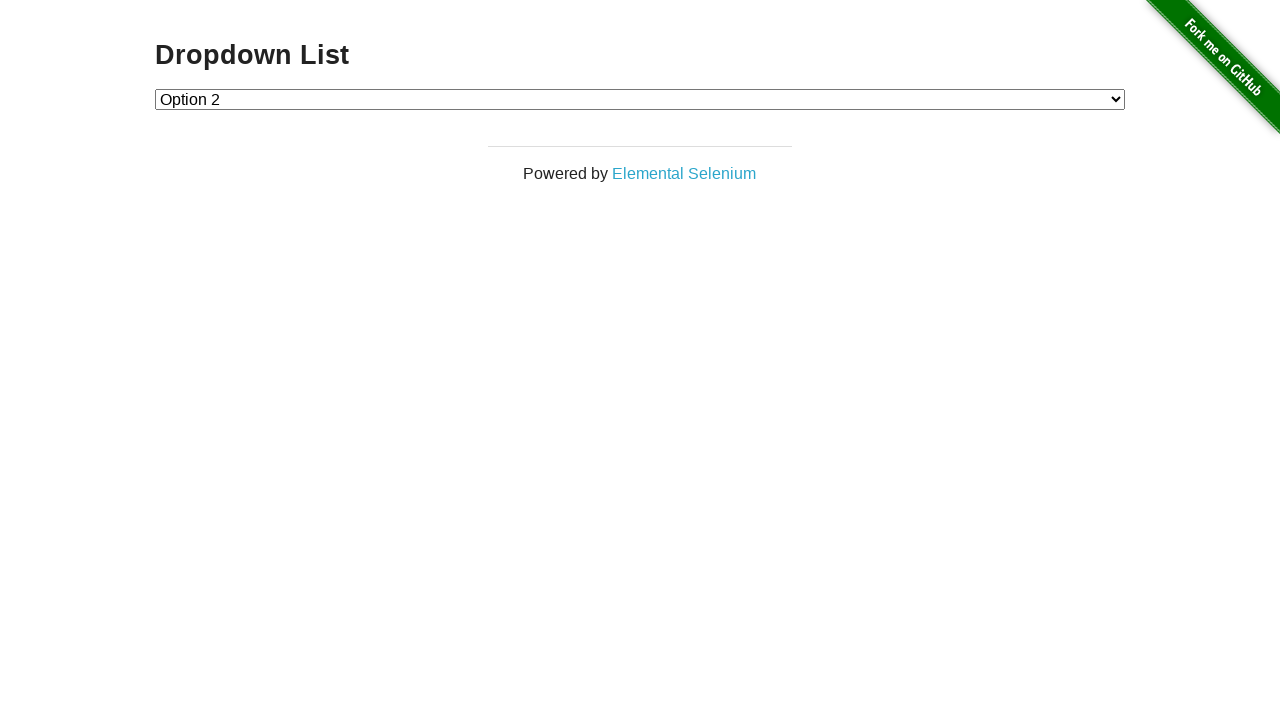

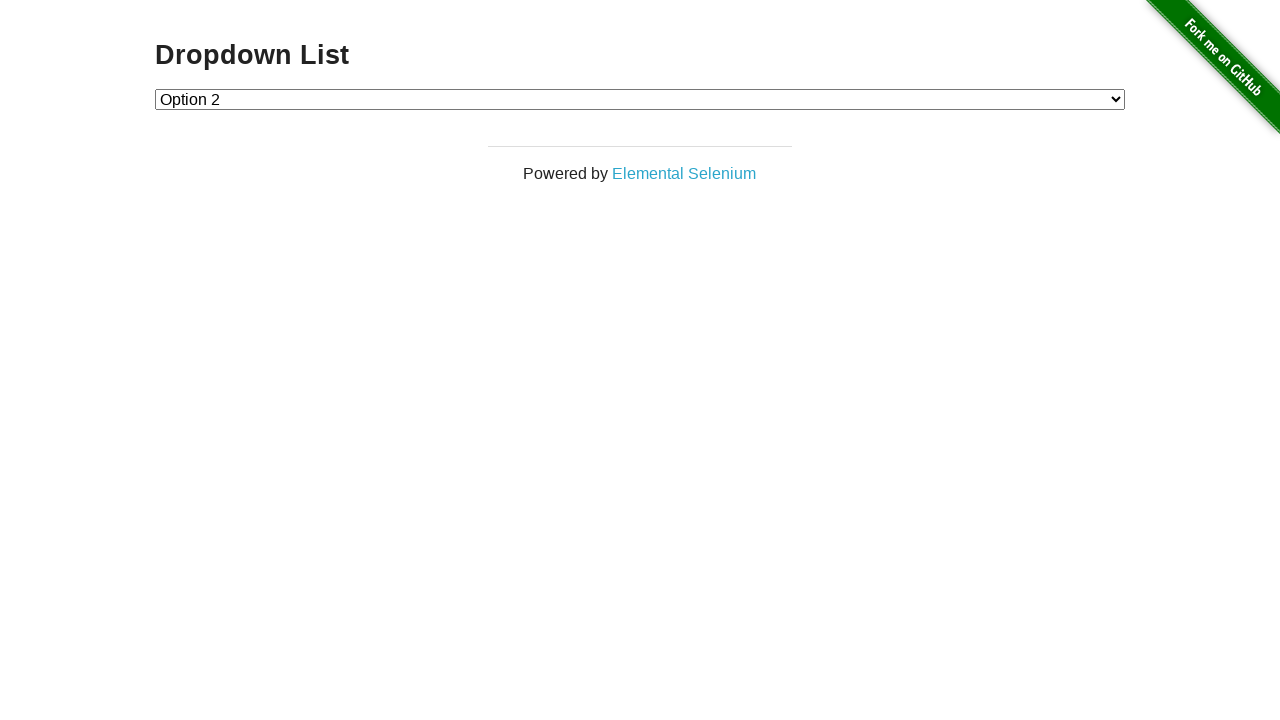